Tests checkbox functionality by finding all day-related checkboxes on a practice automation site and selectively clicking the Sunday and Saturday checkboxes.

Starting URL: https://testautomationpractice.blogspot.com/

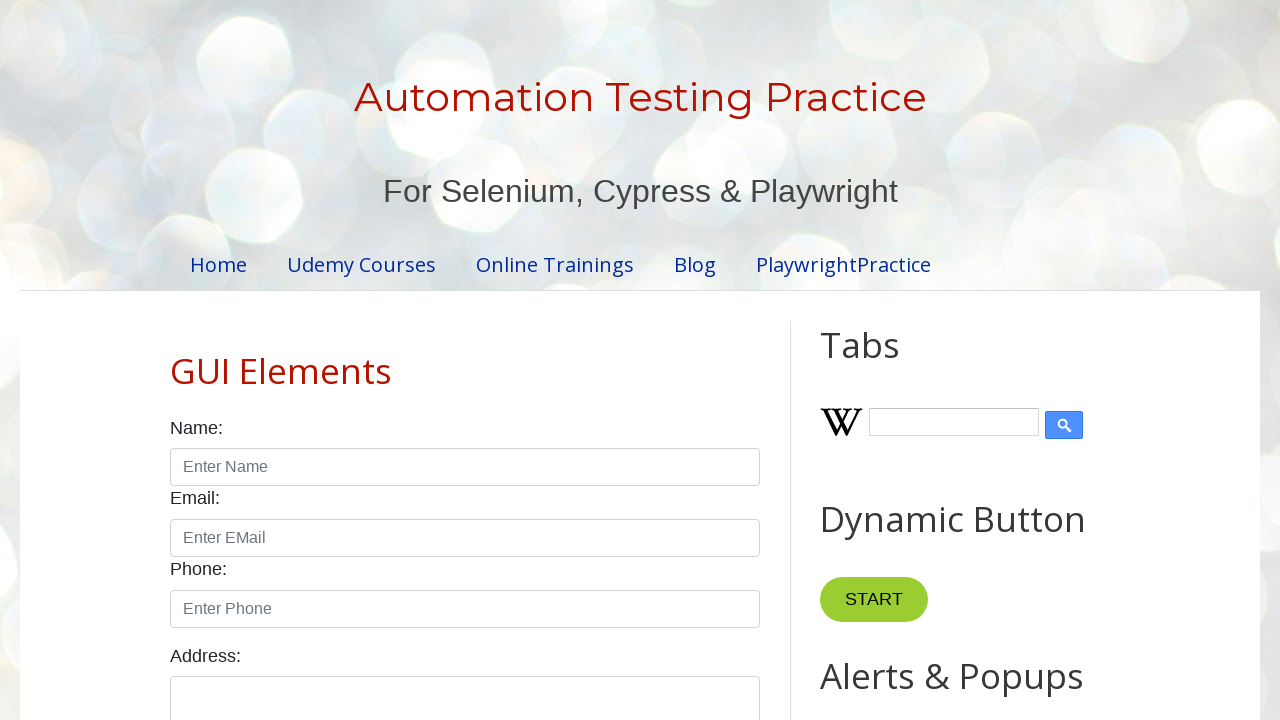

Waited for day-related checkboxes to load
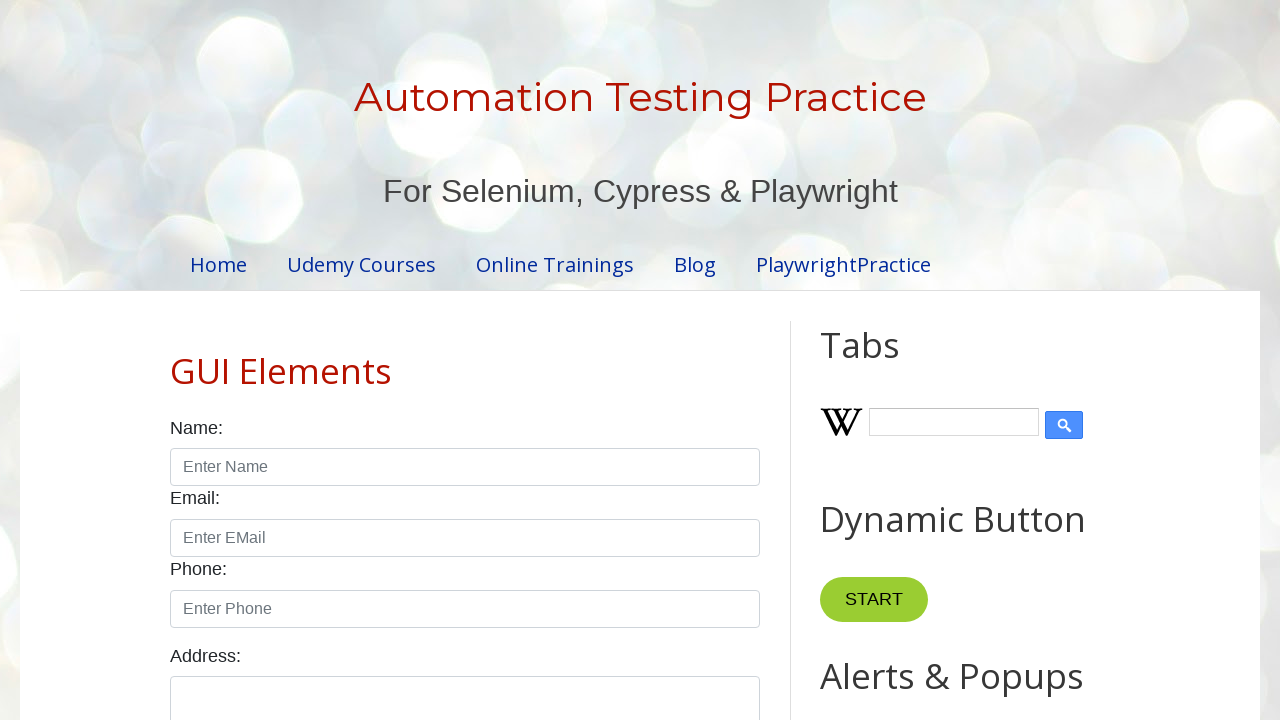

Located all day-related checkboxes
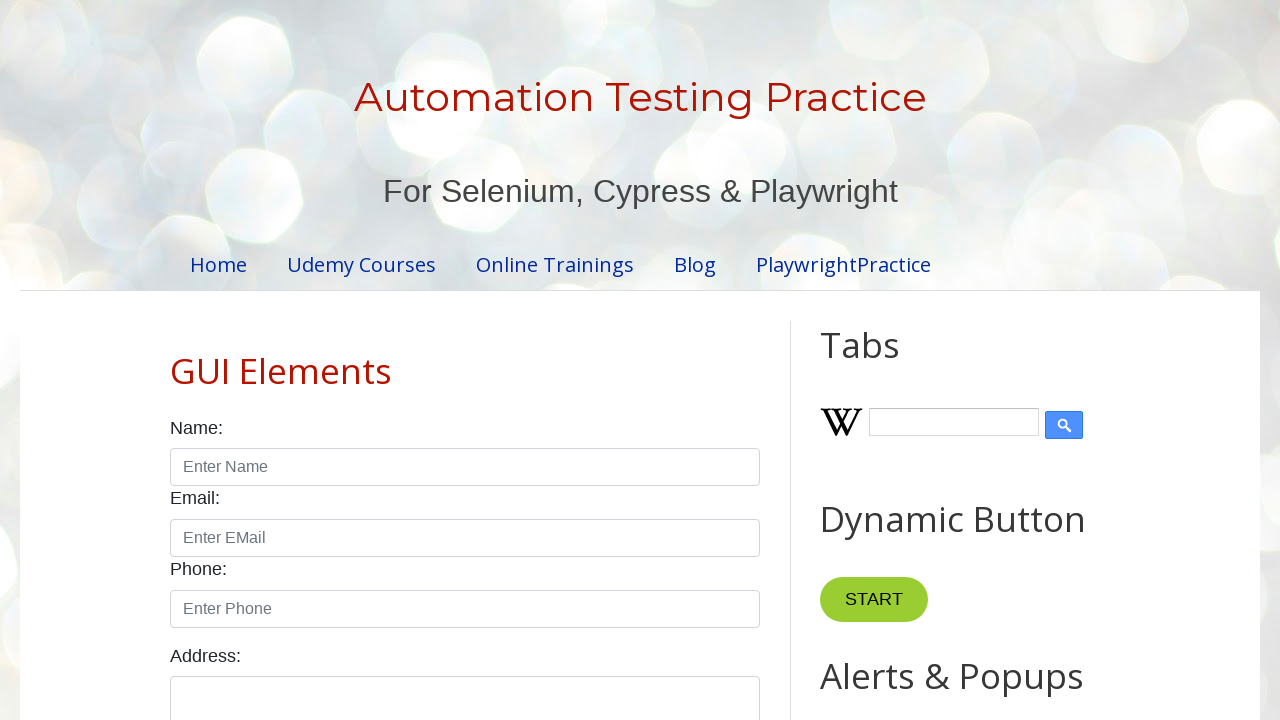

Found 7 day-related checkboxes
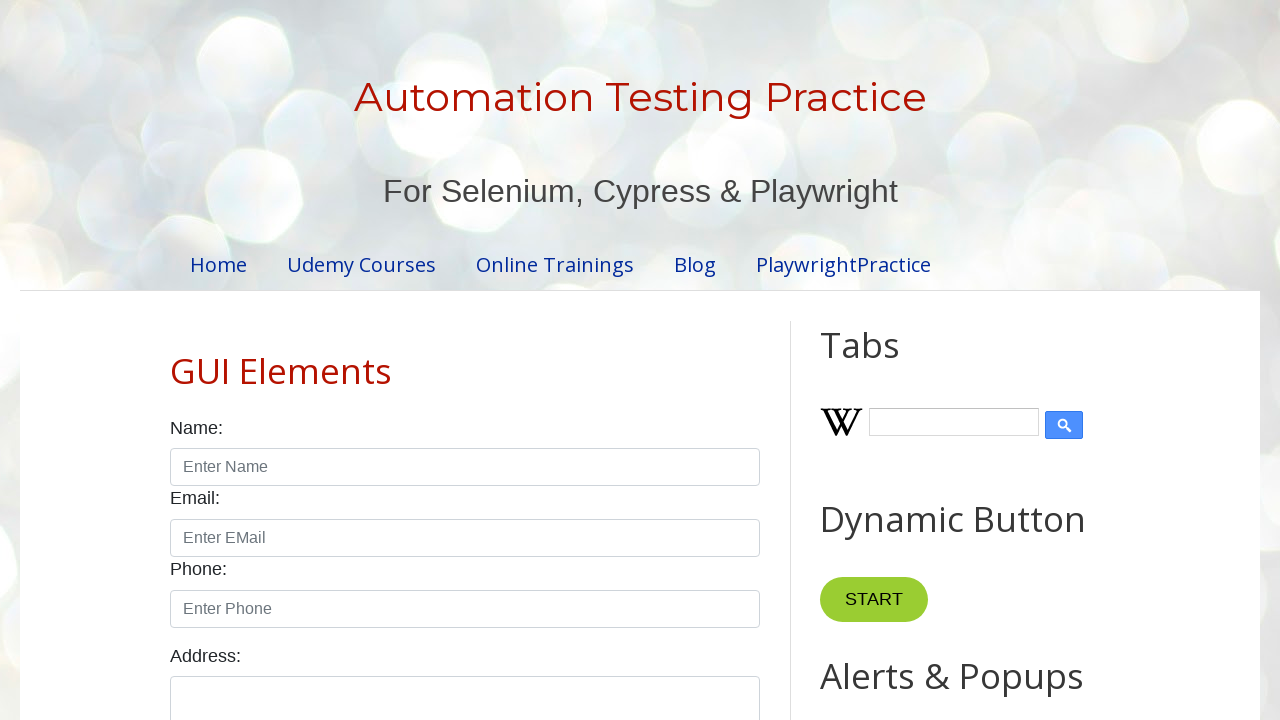

Retrieved checkbox ID: sunday
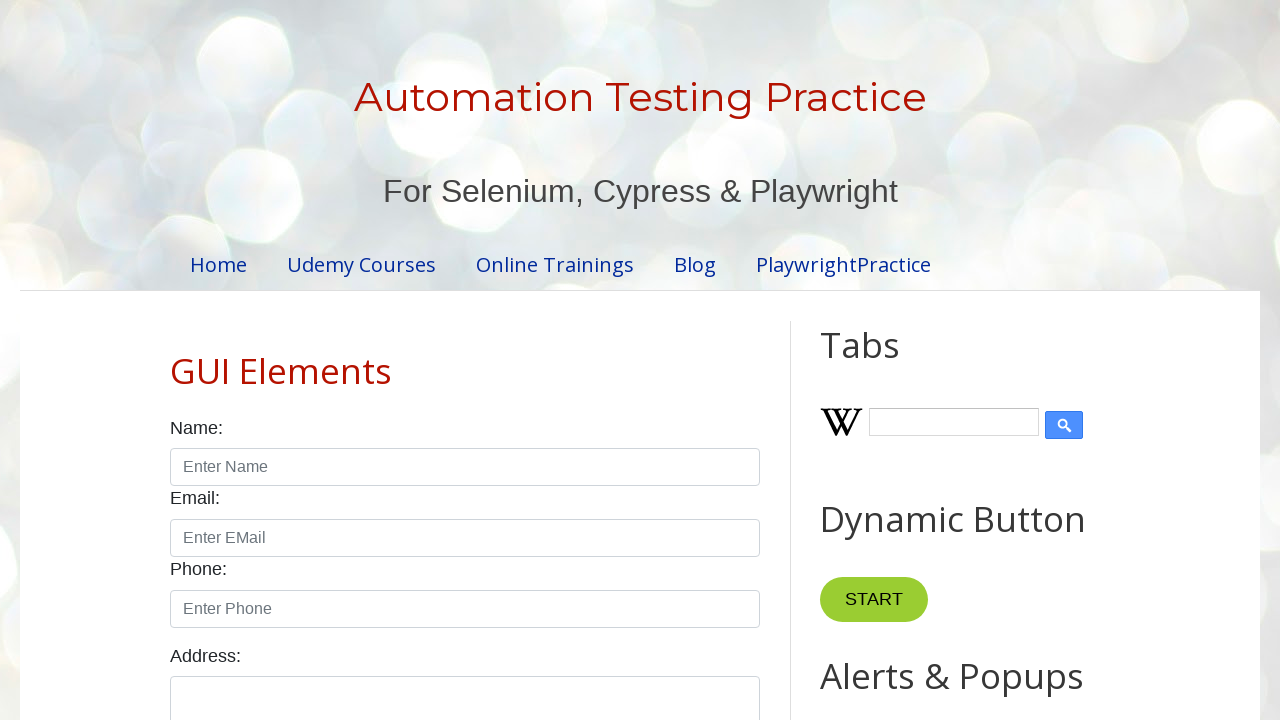

Clicked sunday checkbox at (176, 360) on xpath=//input[@type='checkbox' and contains(@id,'day')] >> nth=0
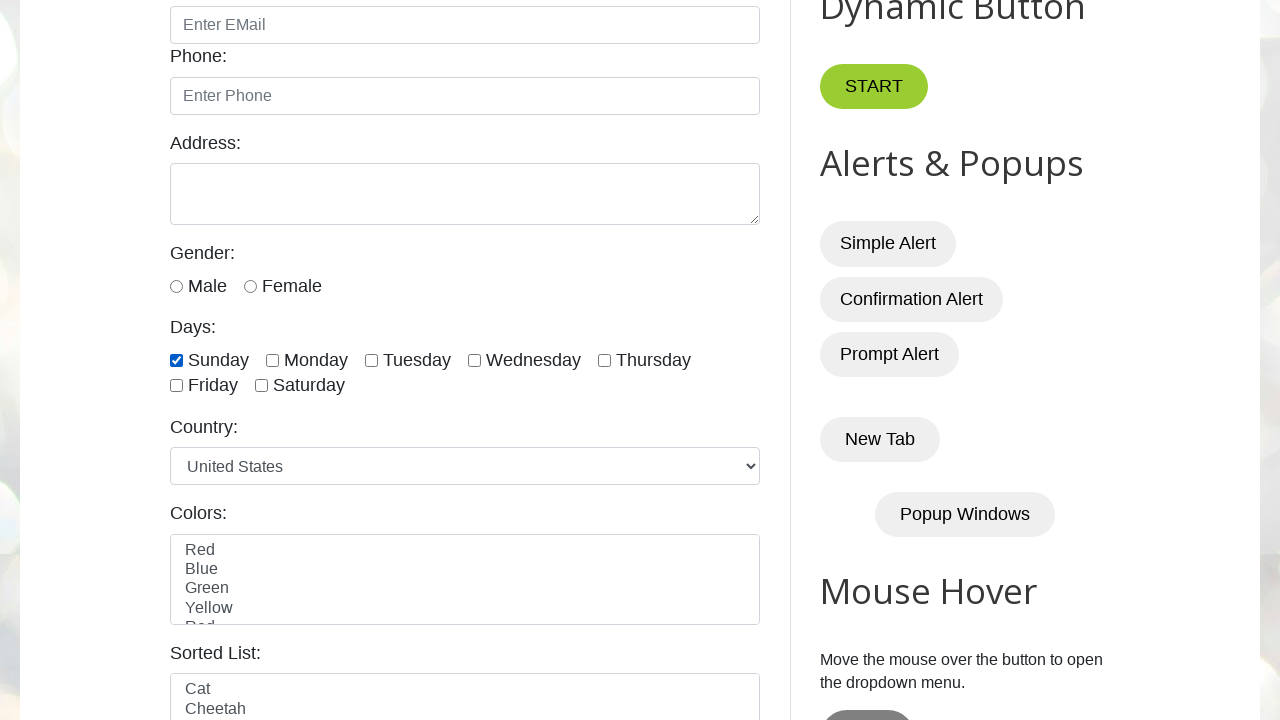

Retrieved checkbox ID: monday
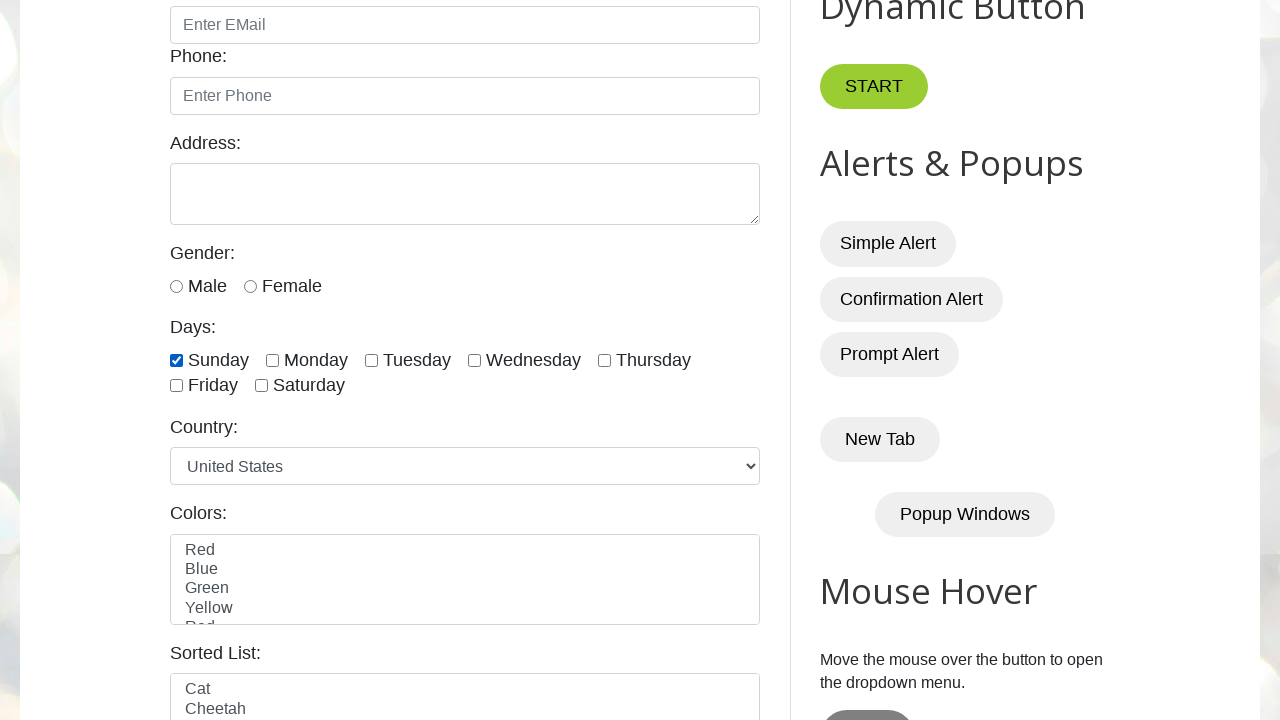

Retrieved checkbox ID: tuesday
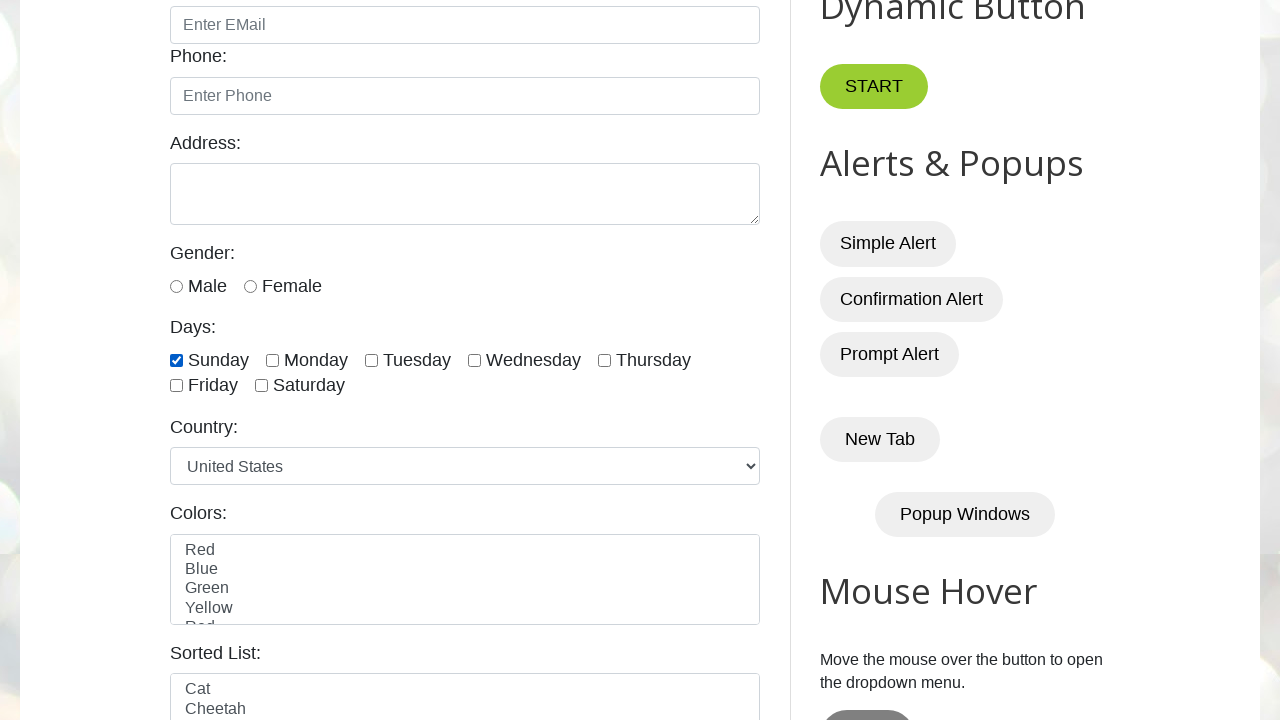

Retrieved checkbox ID: wednesday
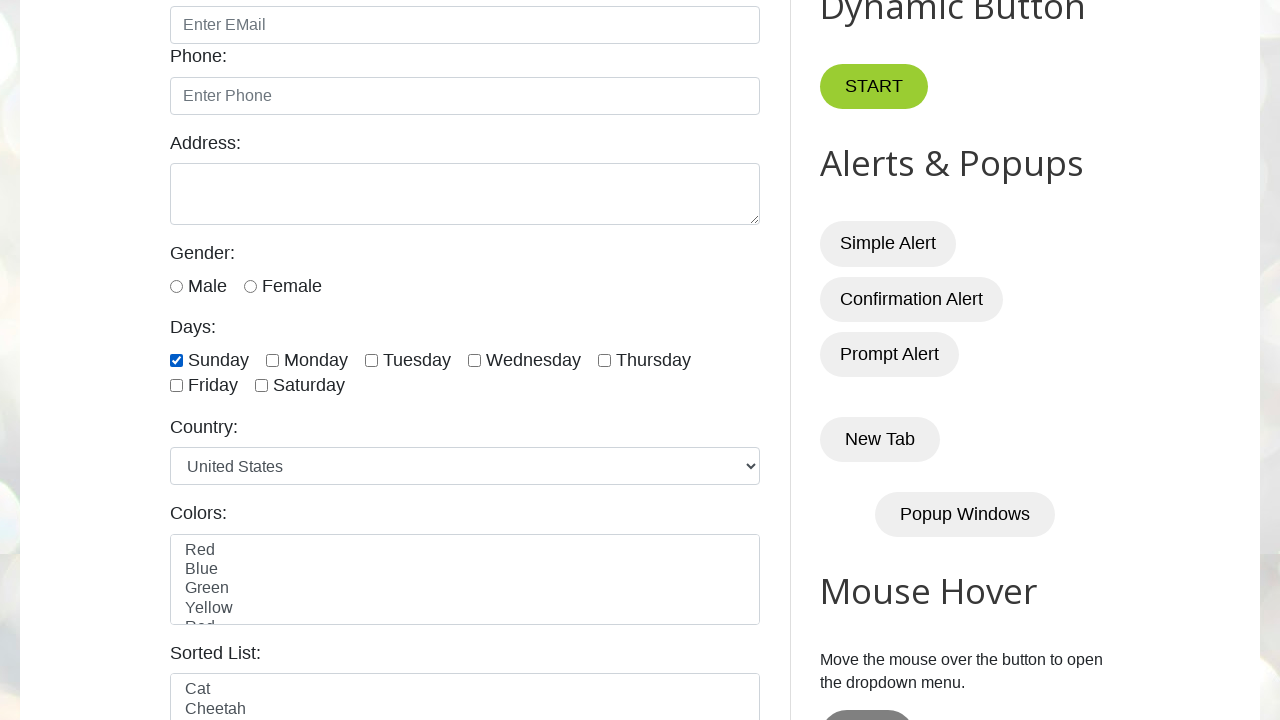

Retrieved checkbox ID: thursday
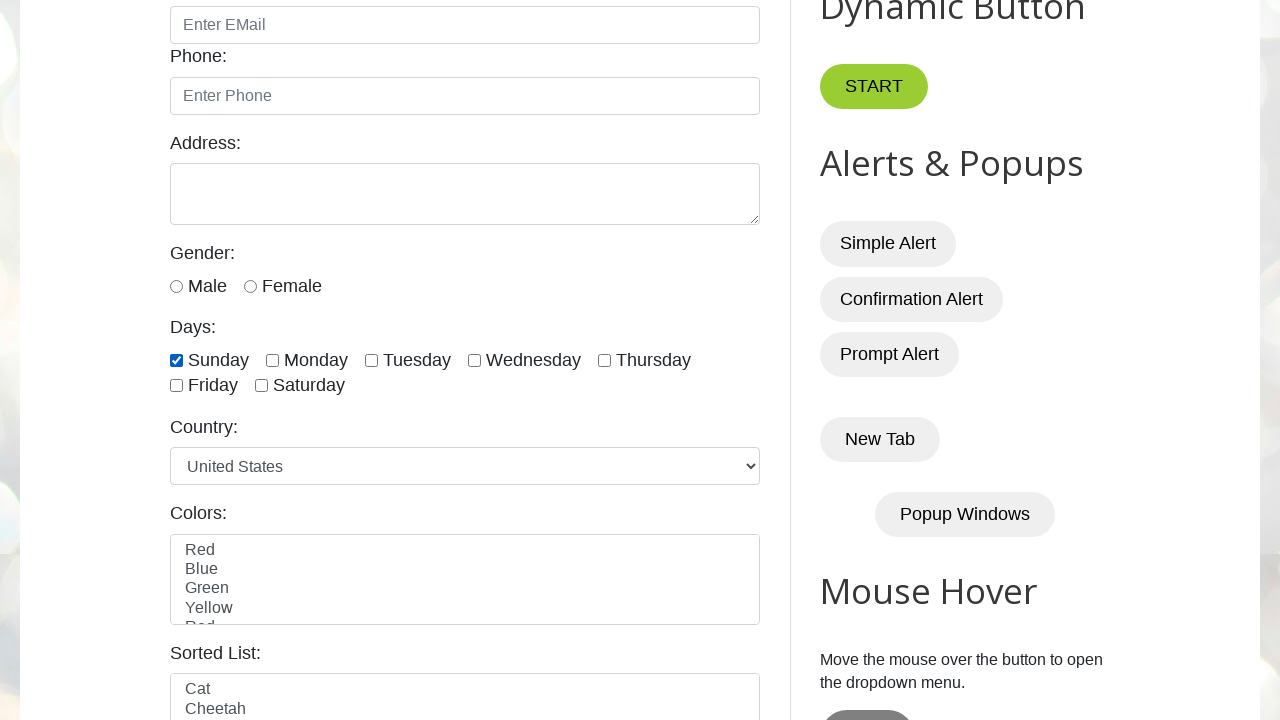

Retrieved checkbox ID: friday
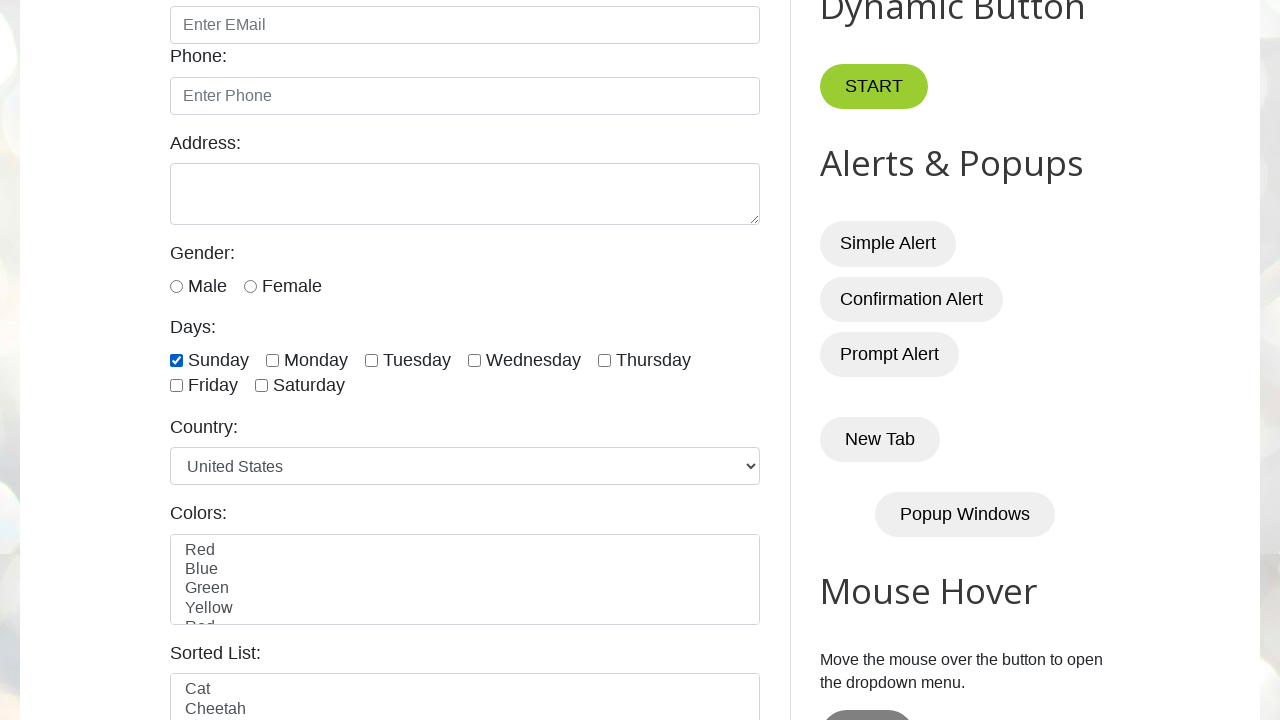

Retrieved checkbox ID: saturday
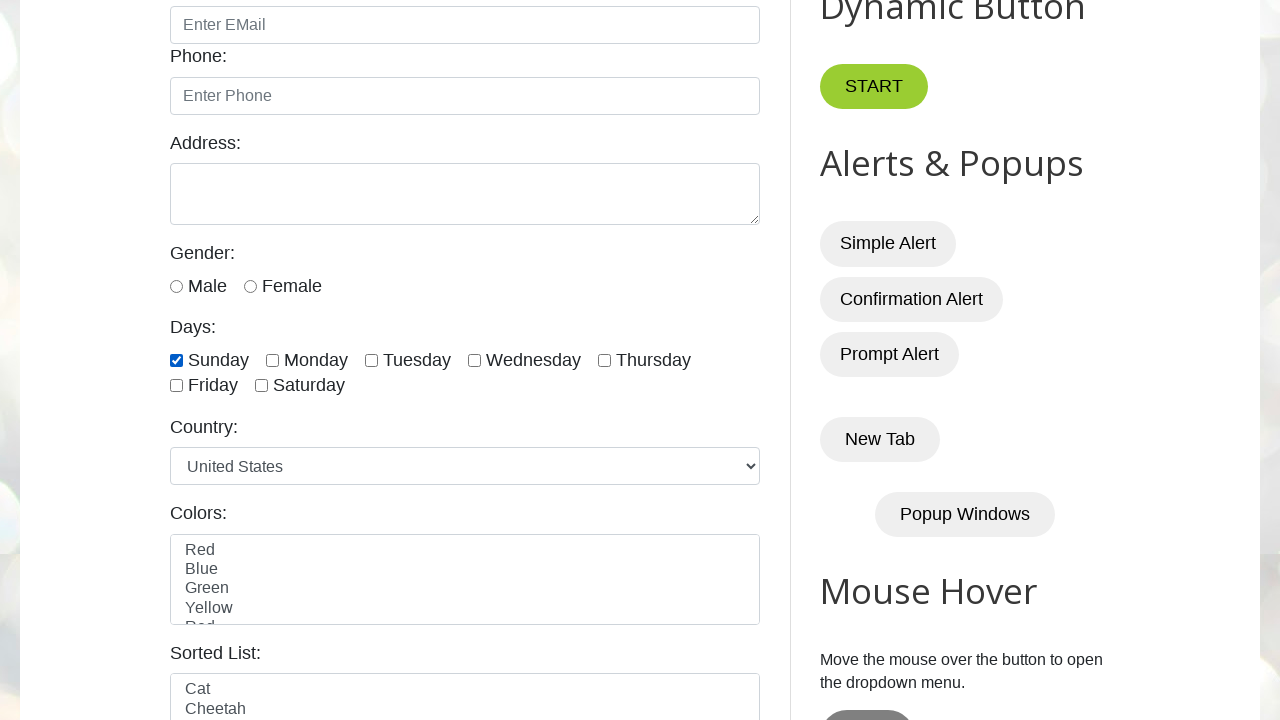

Clicked saturday checkbox at (262, 386) on xpath=//input[@type='checkbox' and contains(@id,'day')] >> nth=6
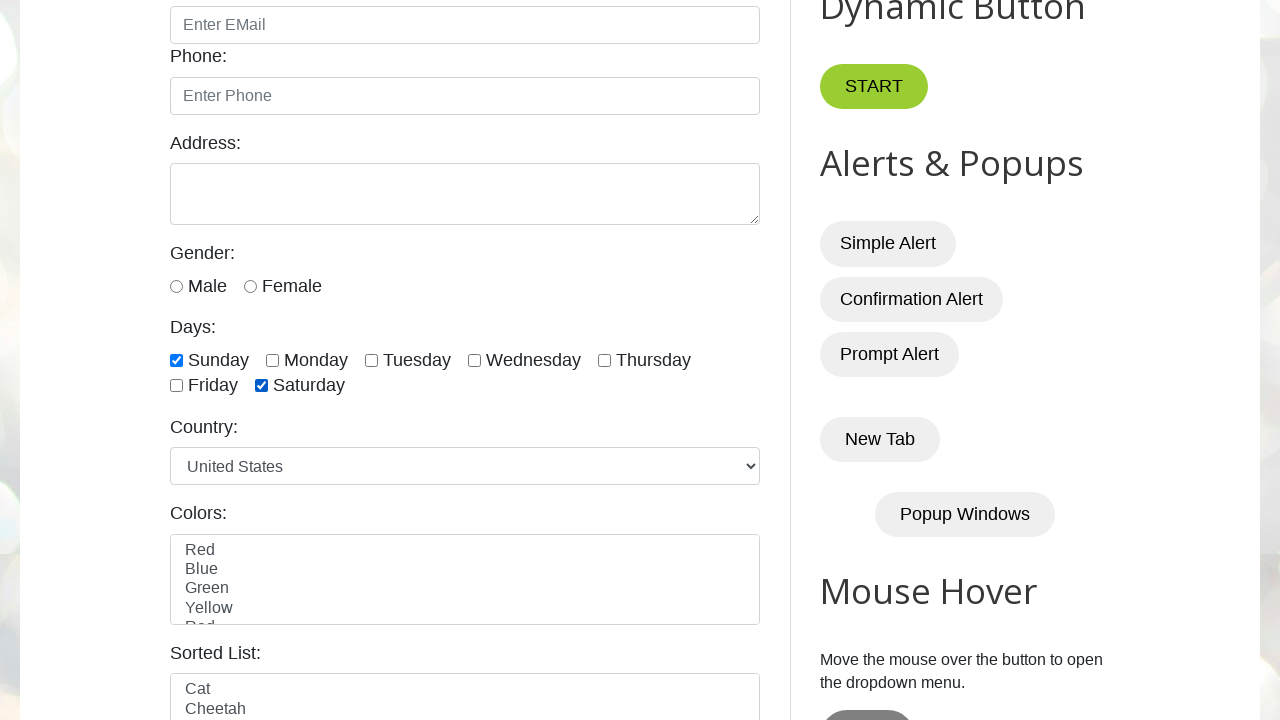

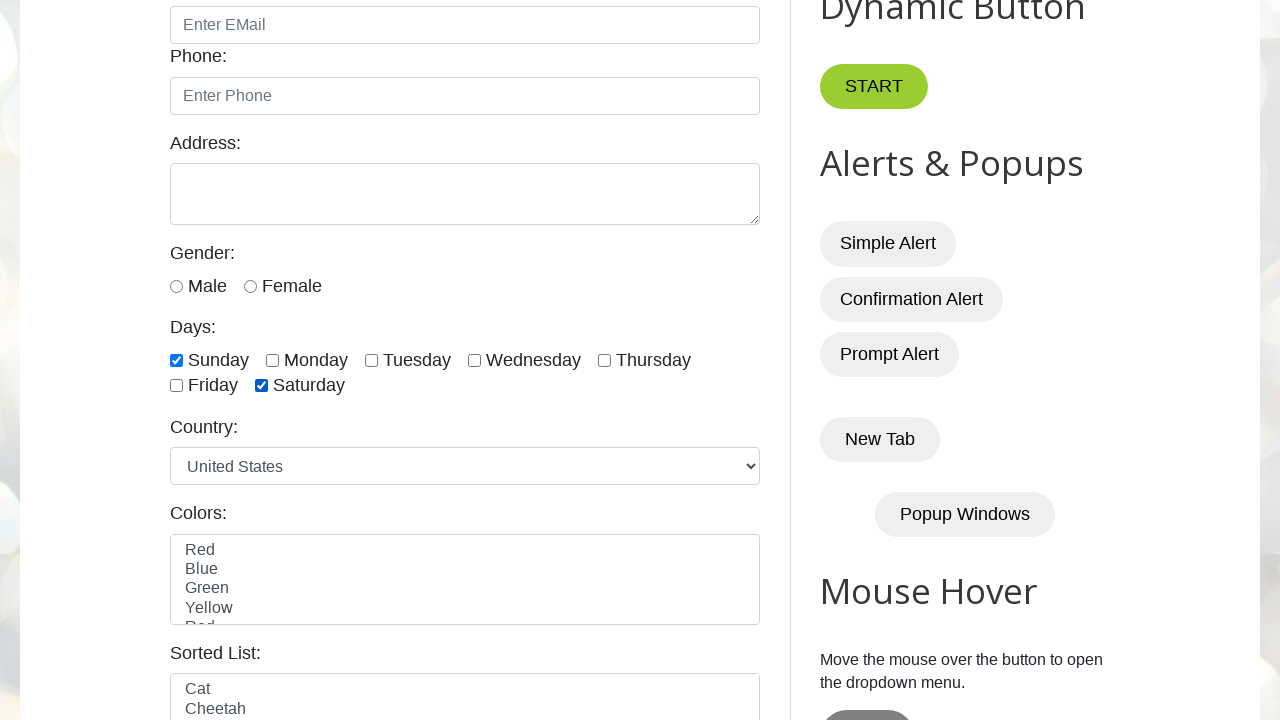